Tests the form validation alert on the Rediff mail login page by clicking the proceed button without entering credentials, then verifying and accepting the alert message.

Starting URL: https://mail.rediff.com/cgi-bin/login.cgi

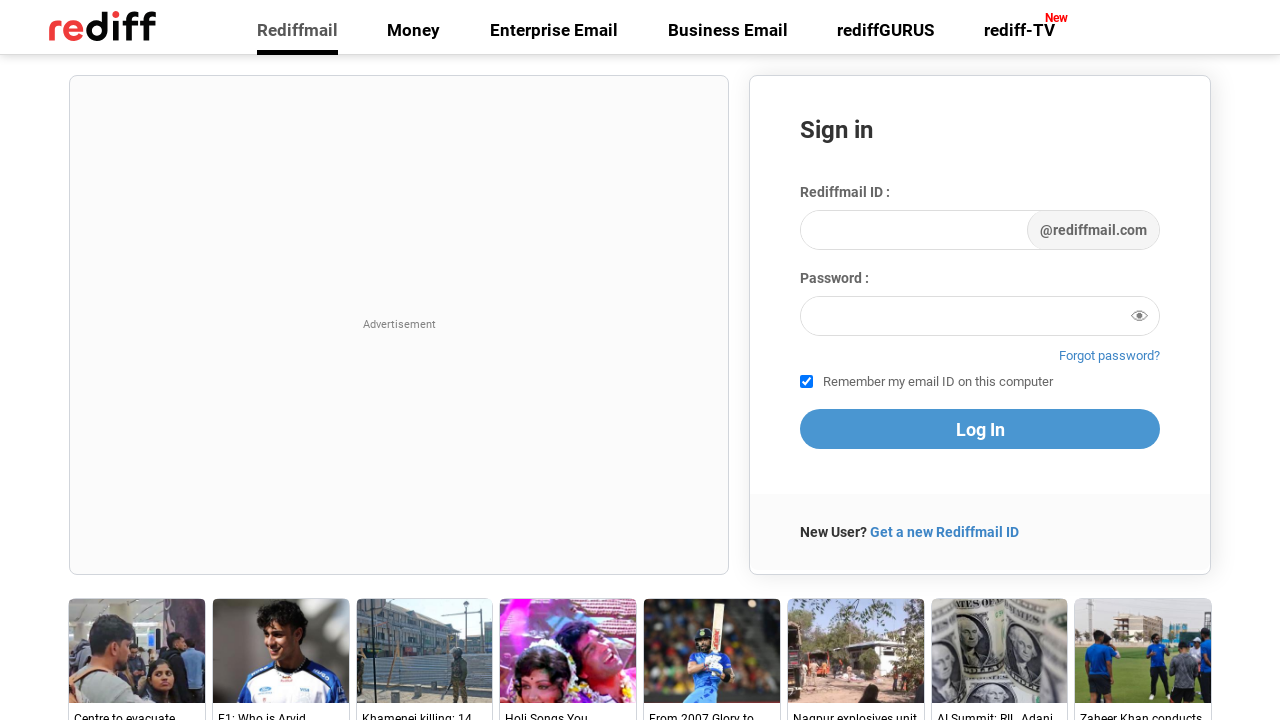

Set up dialog handler to capture and accept alerts
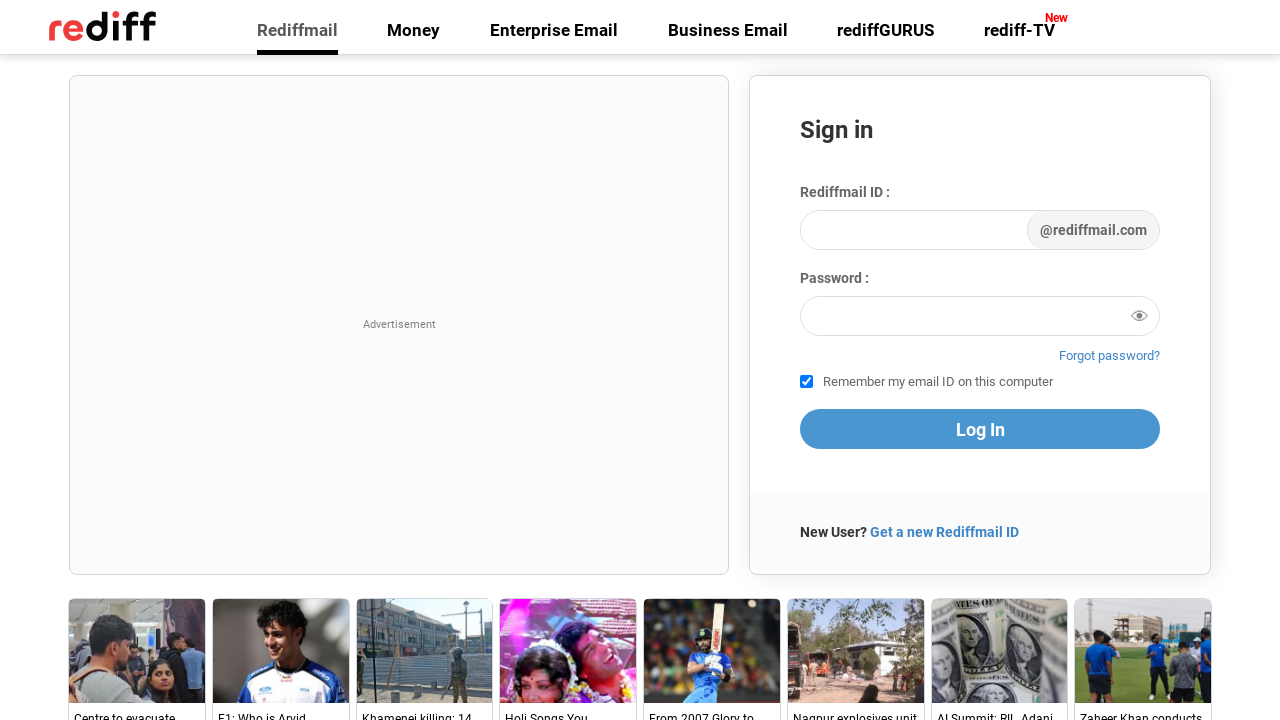

Clicked proceed button without entering credentials at (980, 429) on button[name='proceed']
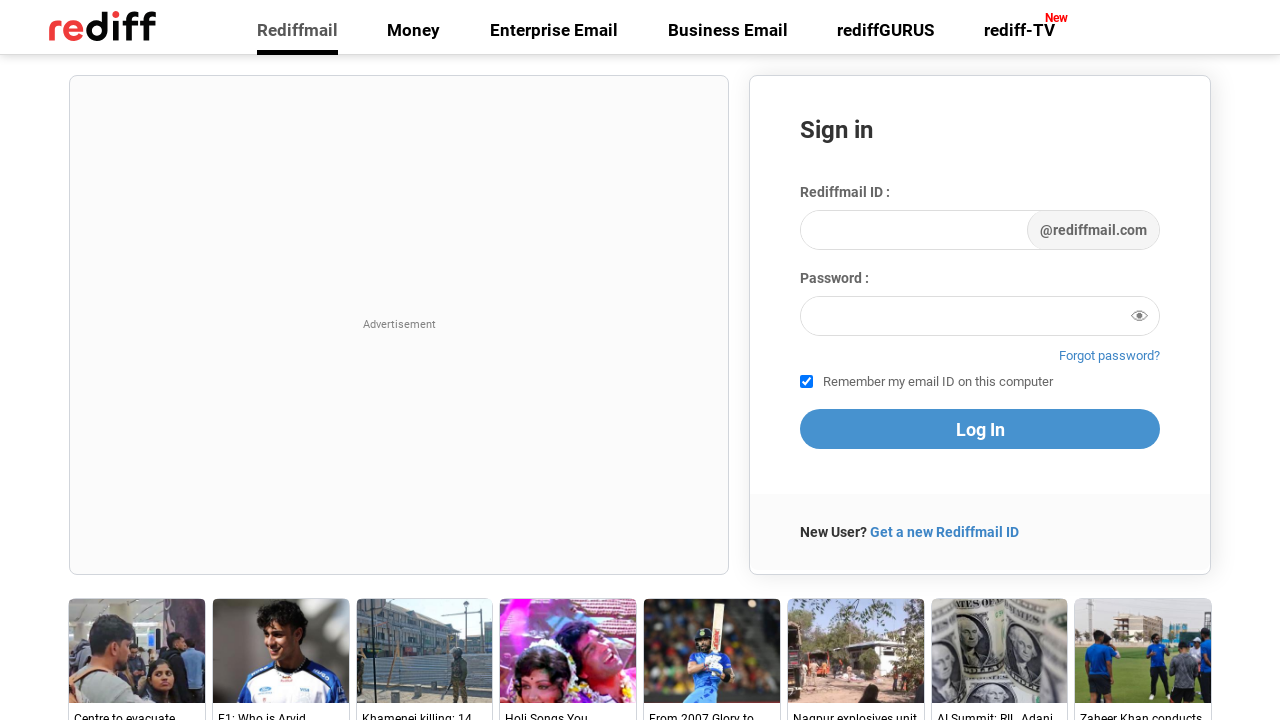

Waited 1 second for dialog to be processed
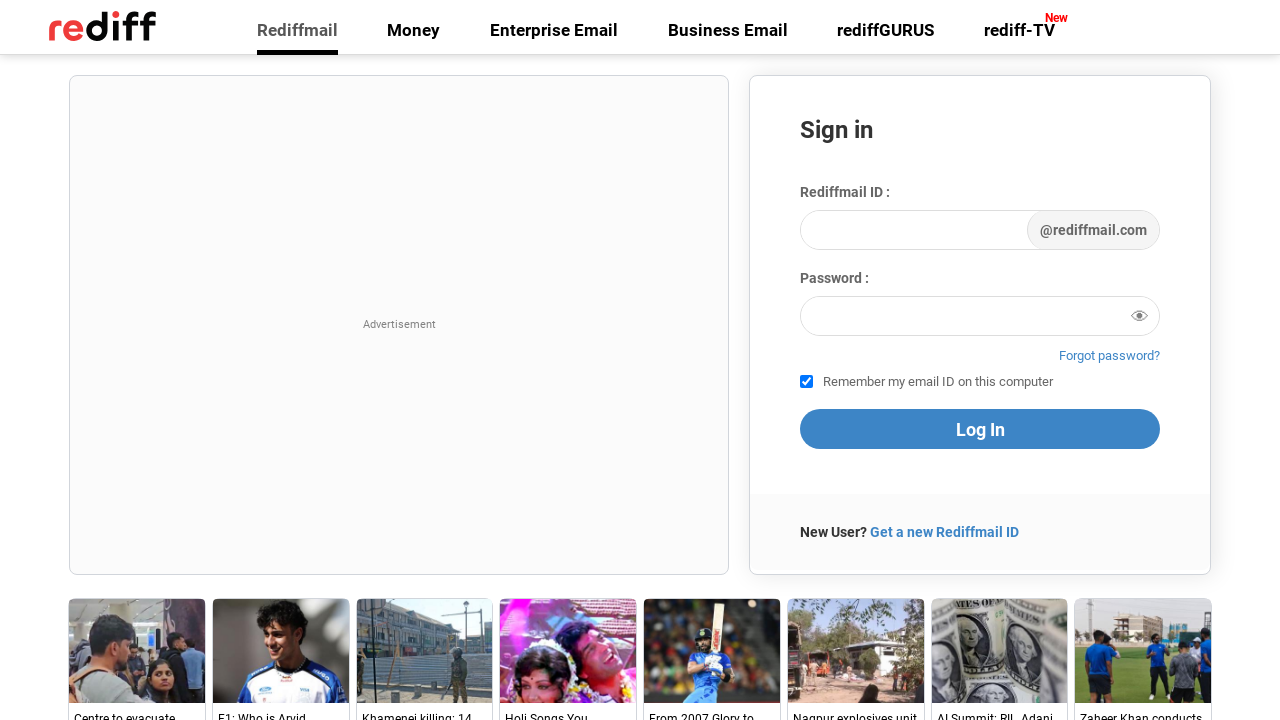

Verified correct alert message: 'Please enter a valid user name'
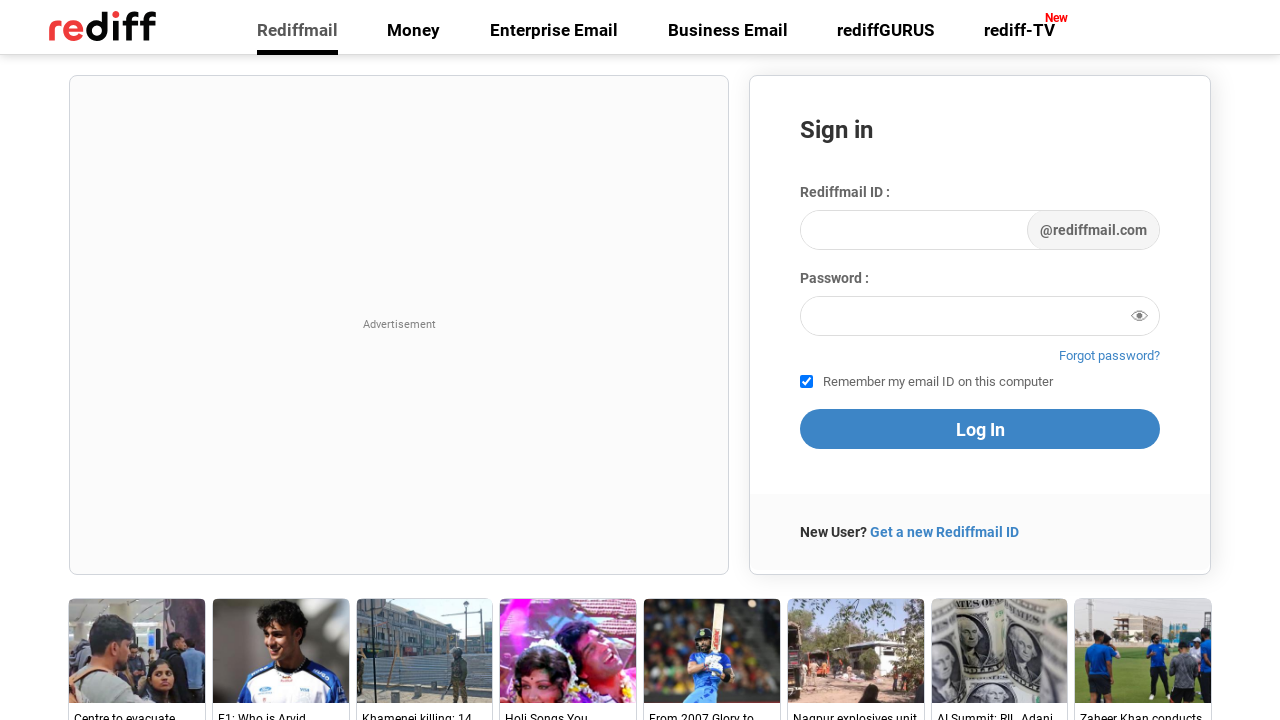

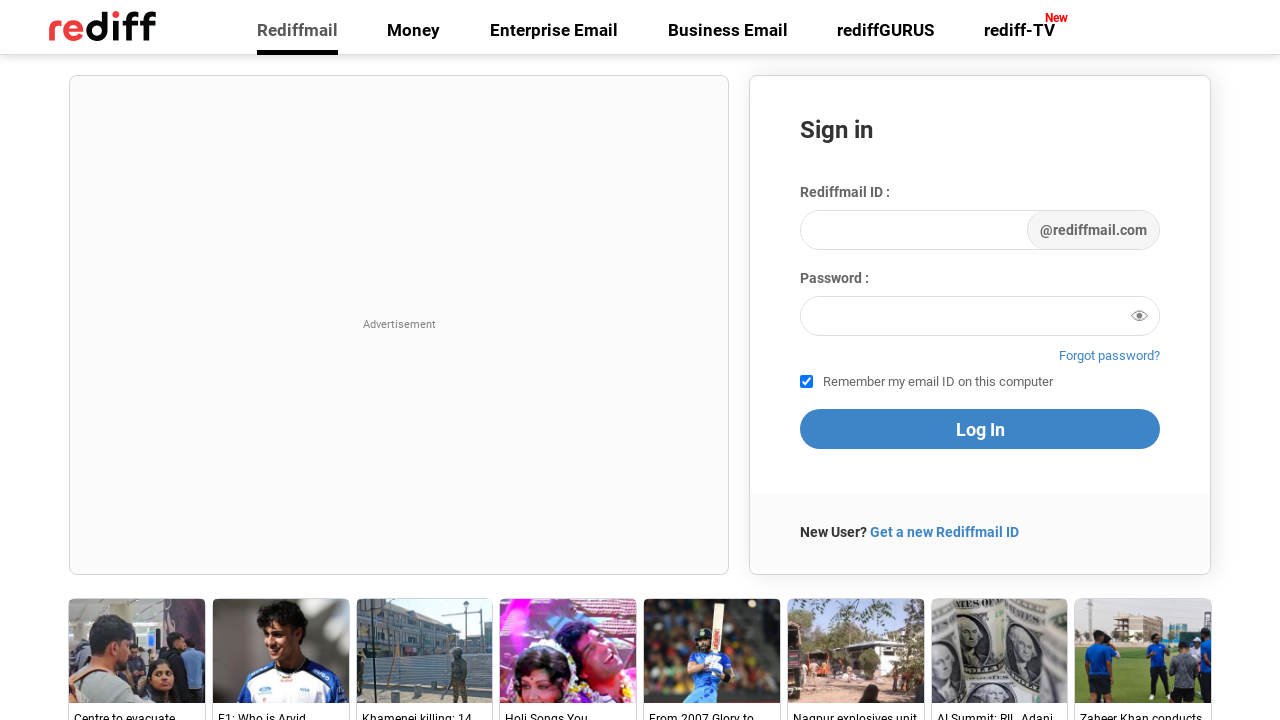